Navigates to time.is website and verifies that the date element is displayed on the page

Starting URL: https://time.is/

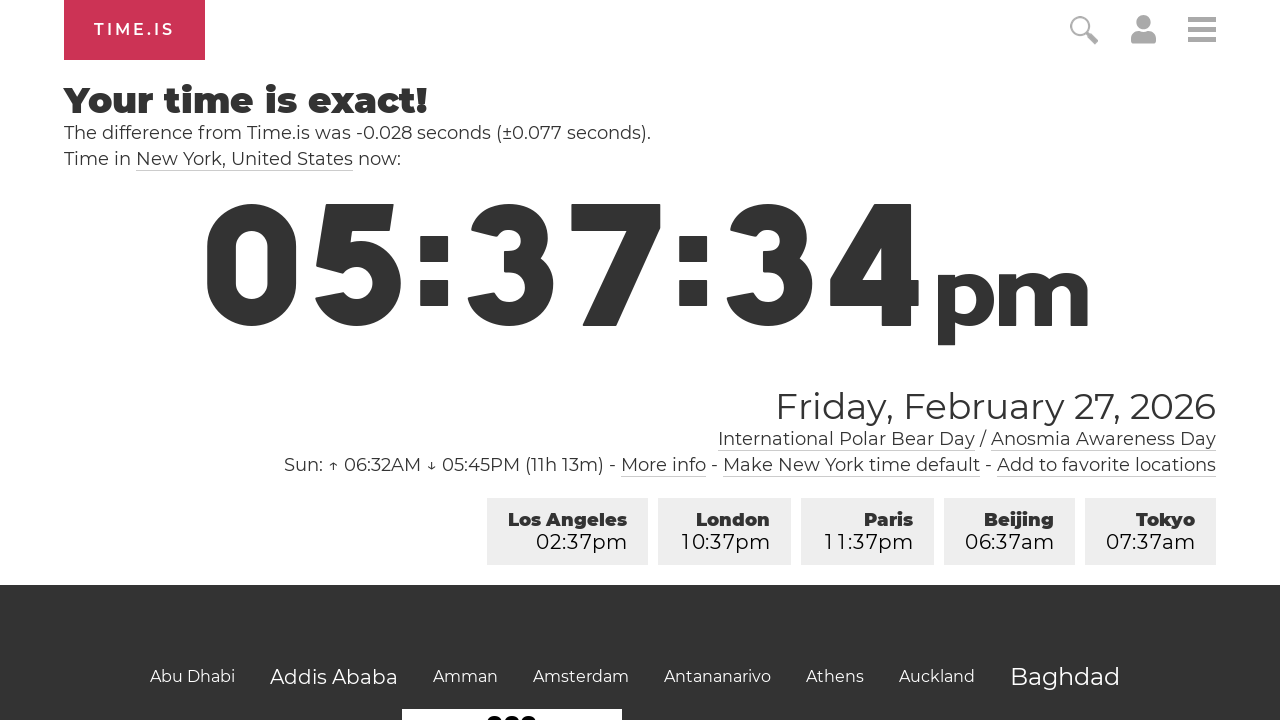

Navigated to https://time.is/
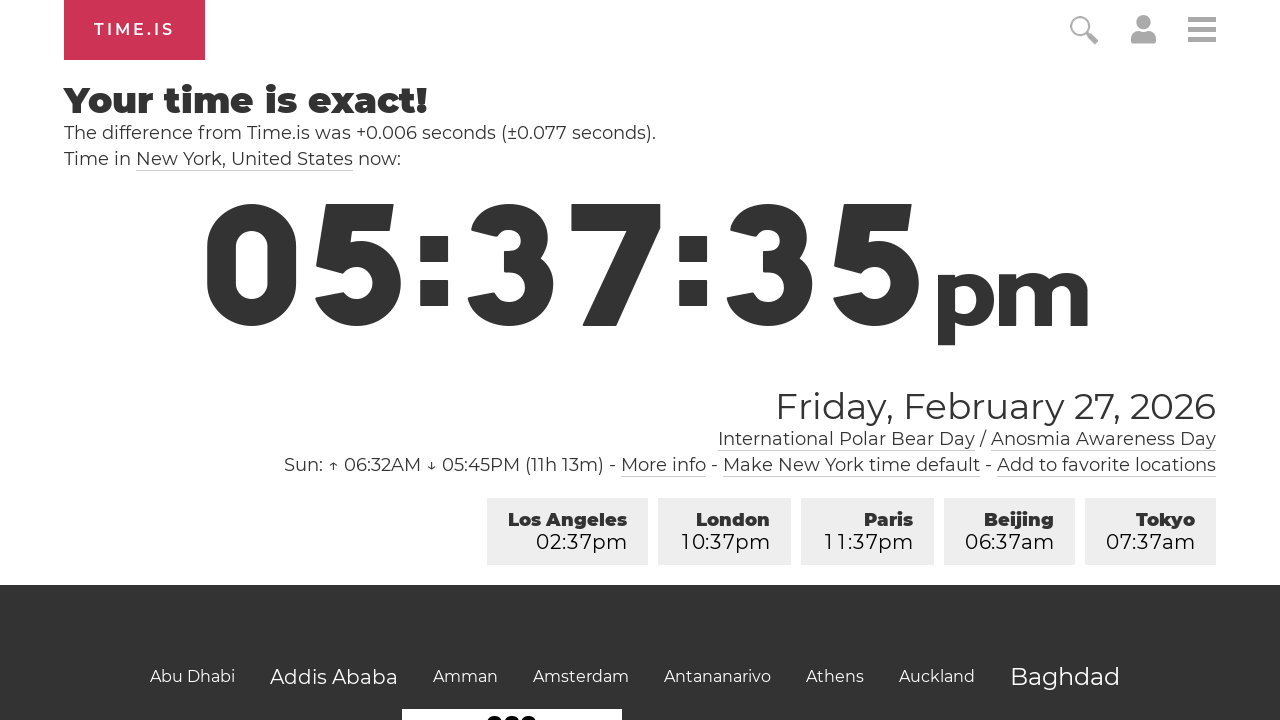

Date element with id 'dd' is displayed on the page
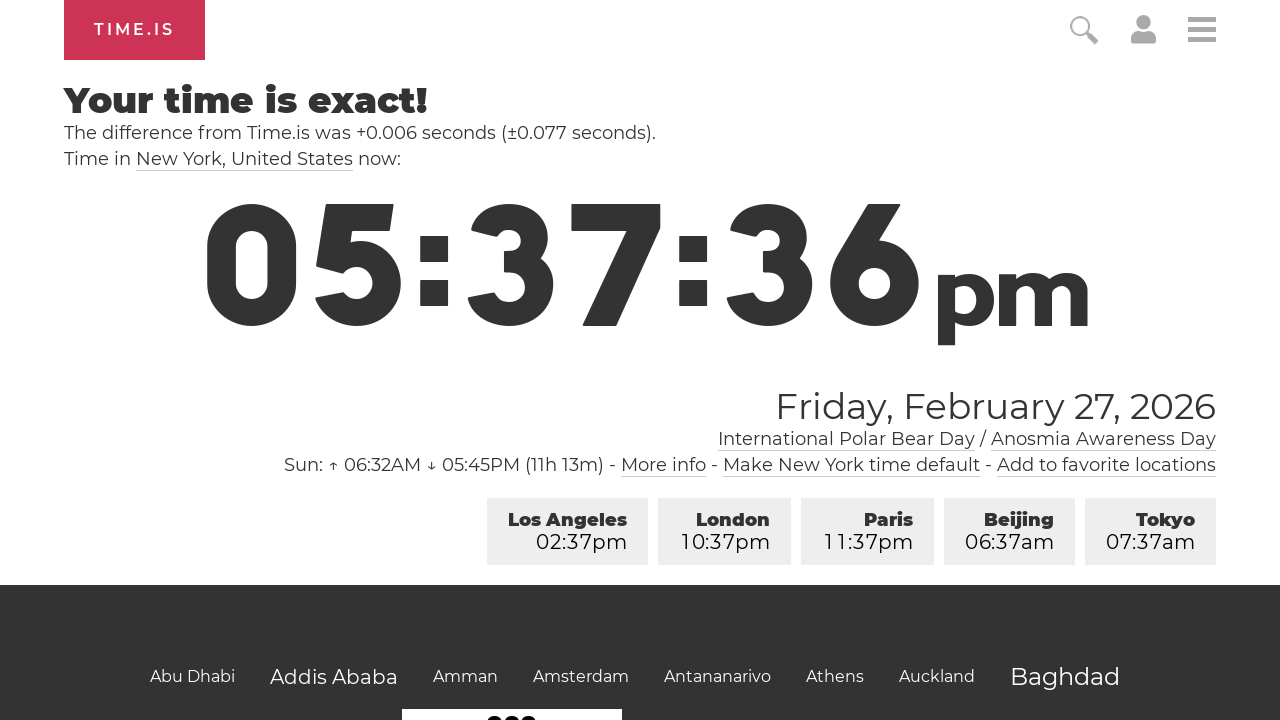

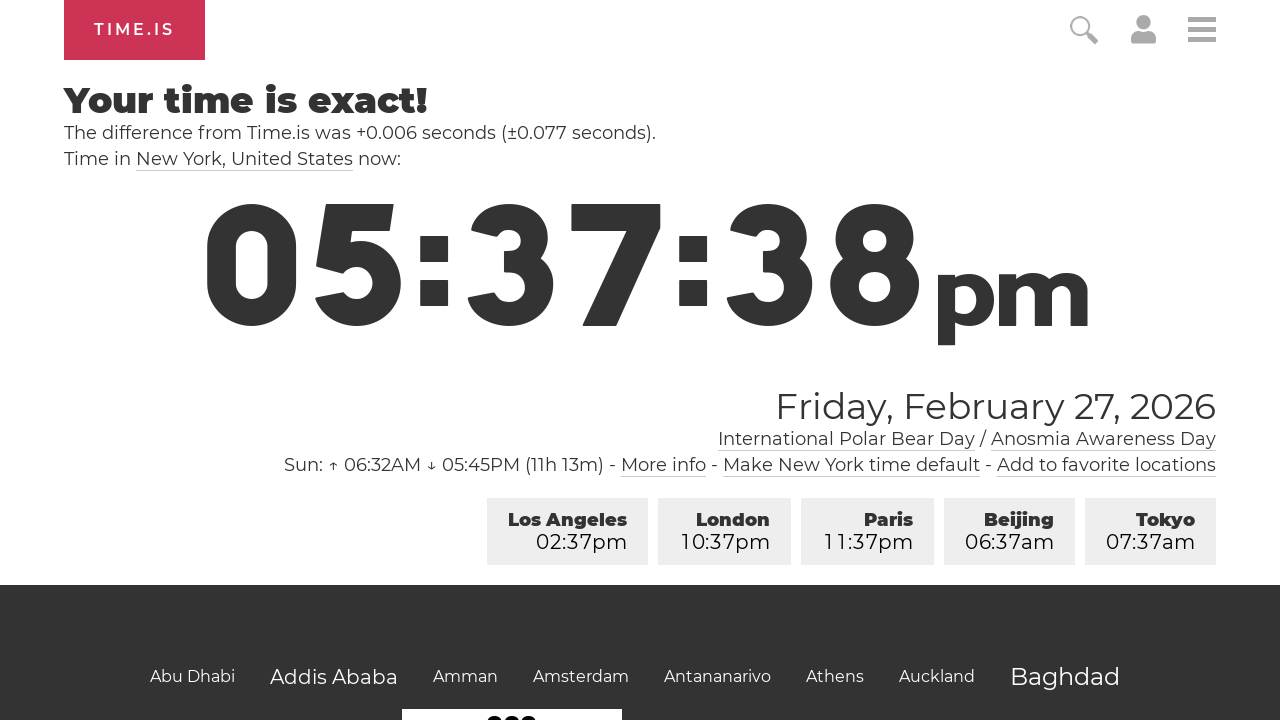